Navigates to ToolsQA.com, retrieves page metadata (title, URL, page source), refreshes the page, and verifies the page loads correctly.

Starting URL: http://www.ToolsQA.com

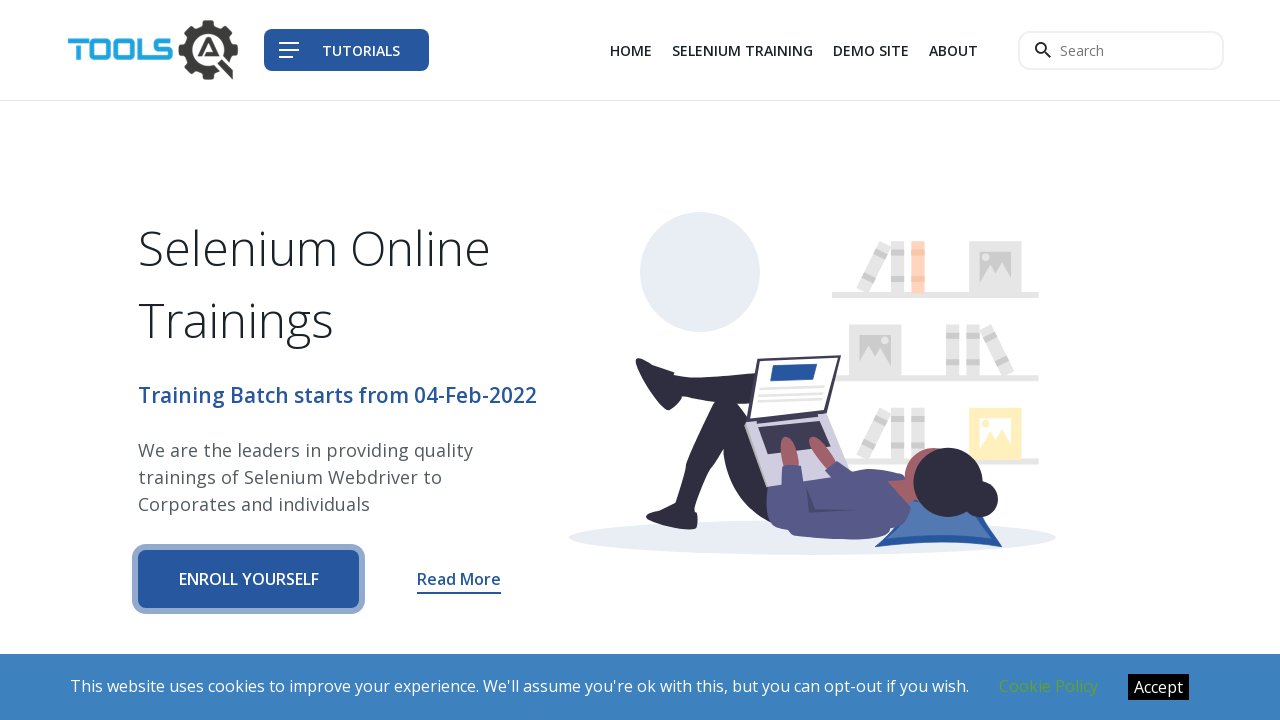

Waited for page to load (domcontentloaded)
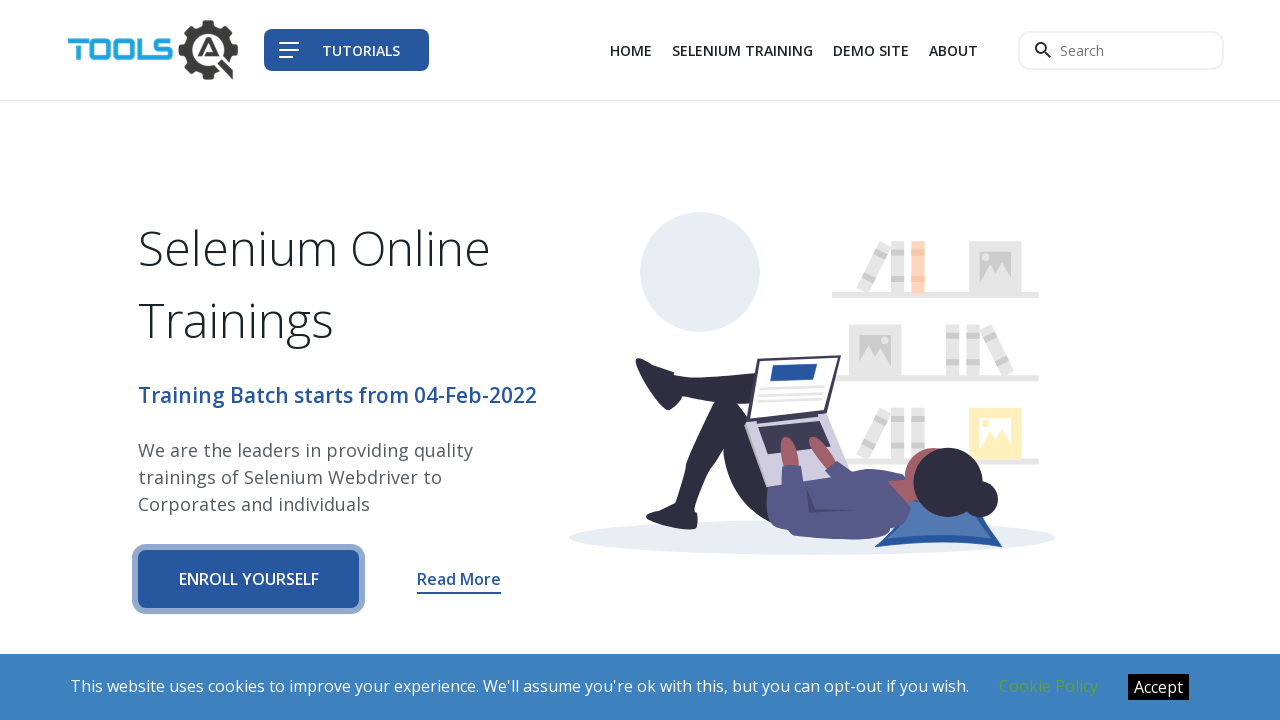

Retrieved page title: Tools QA
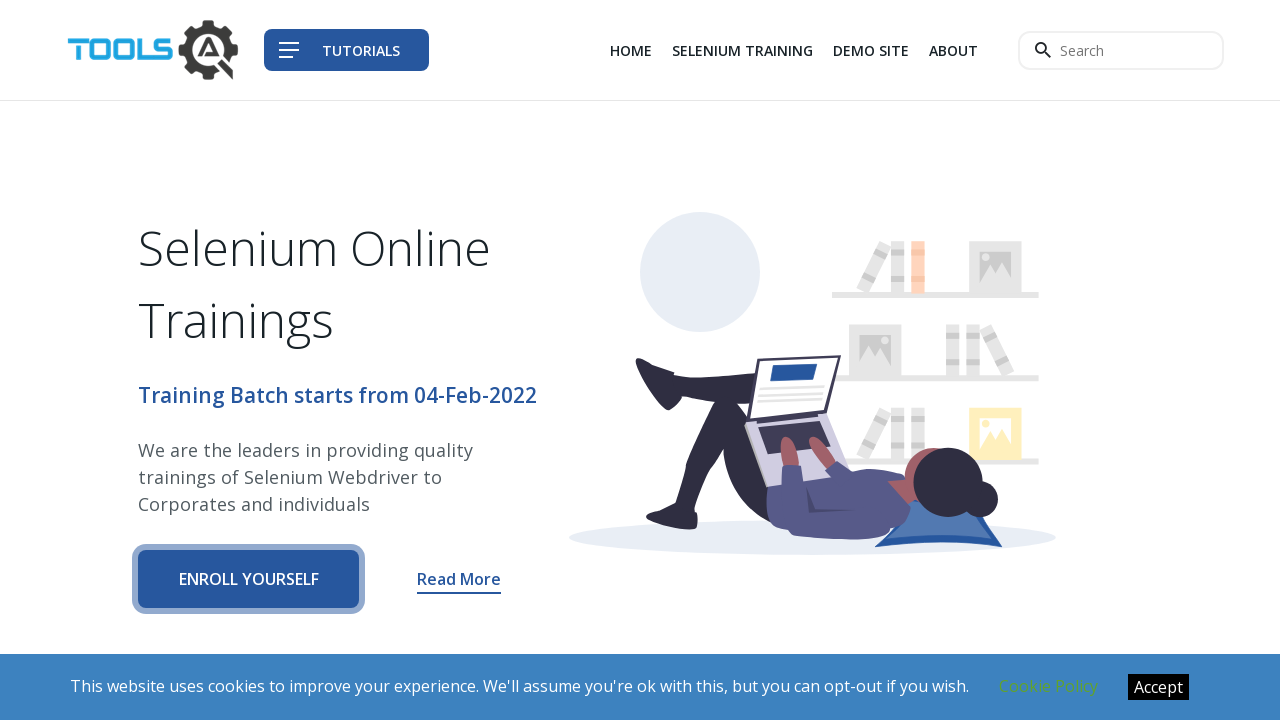

Retrieved current URL: https://www.toolsqa.com/
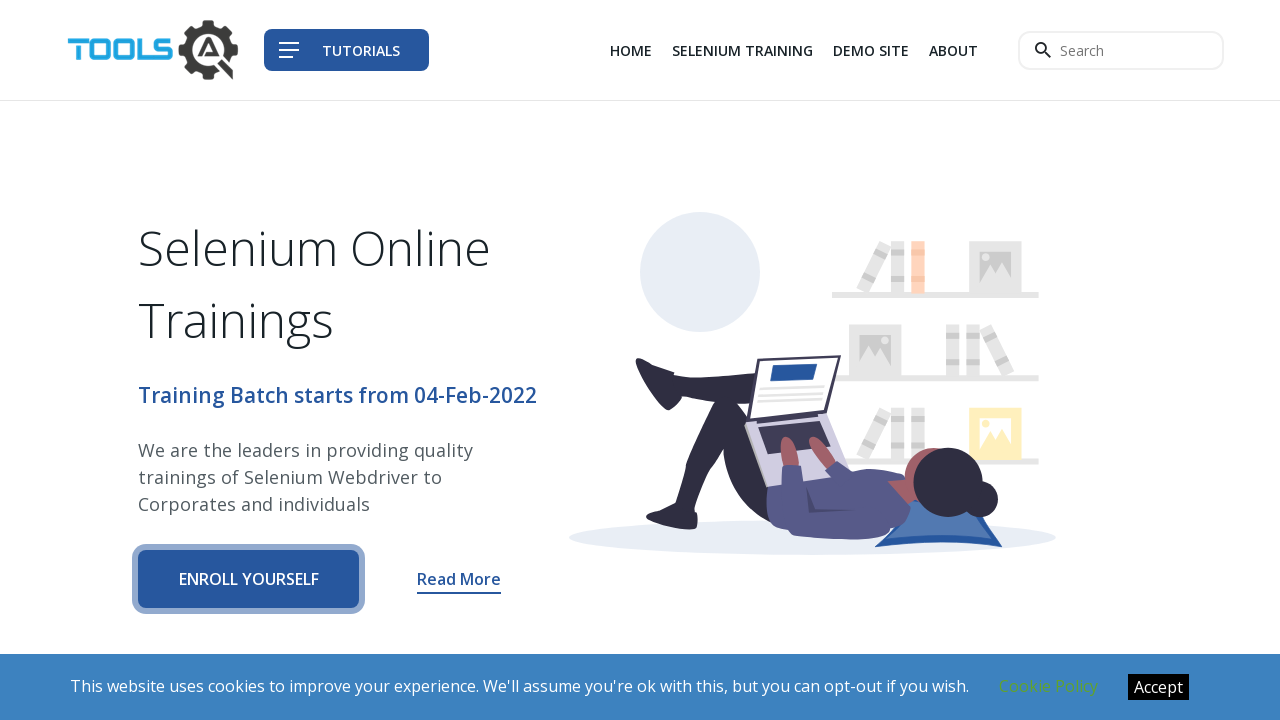

Refreshed the page
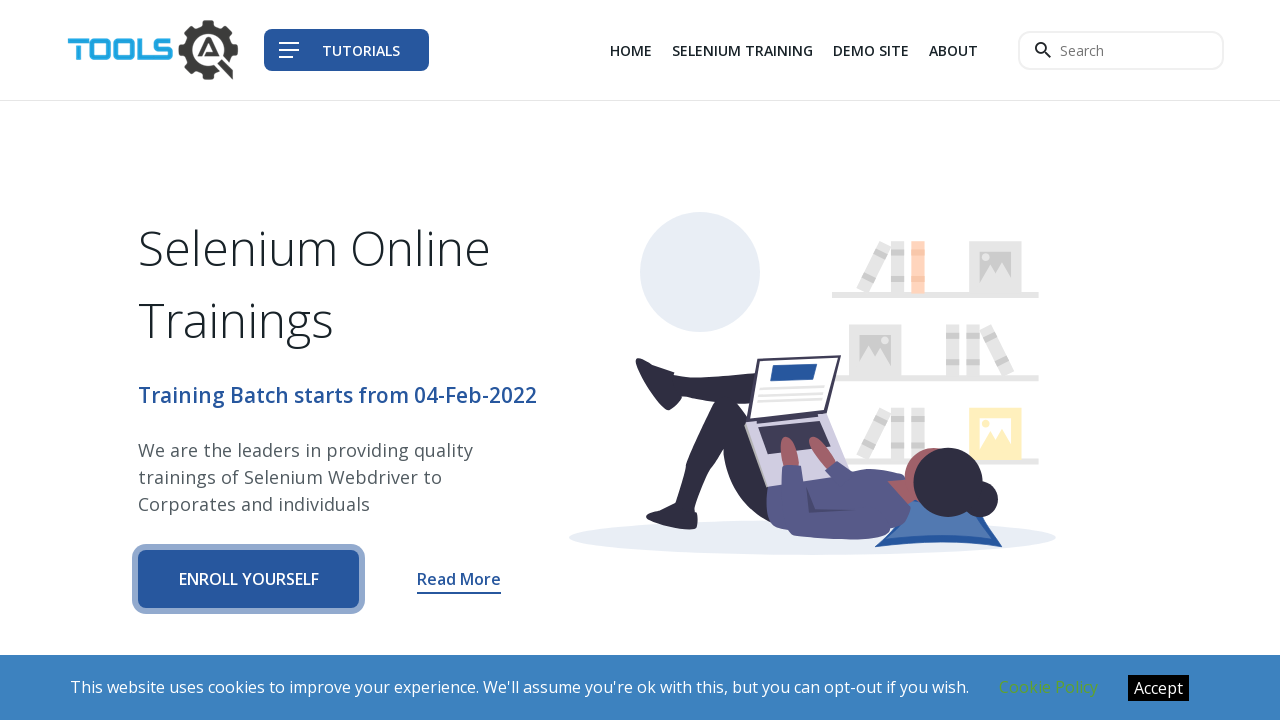

Waited for page to reload (domcontentloaded)
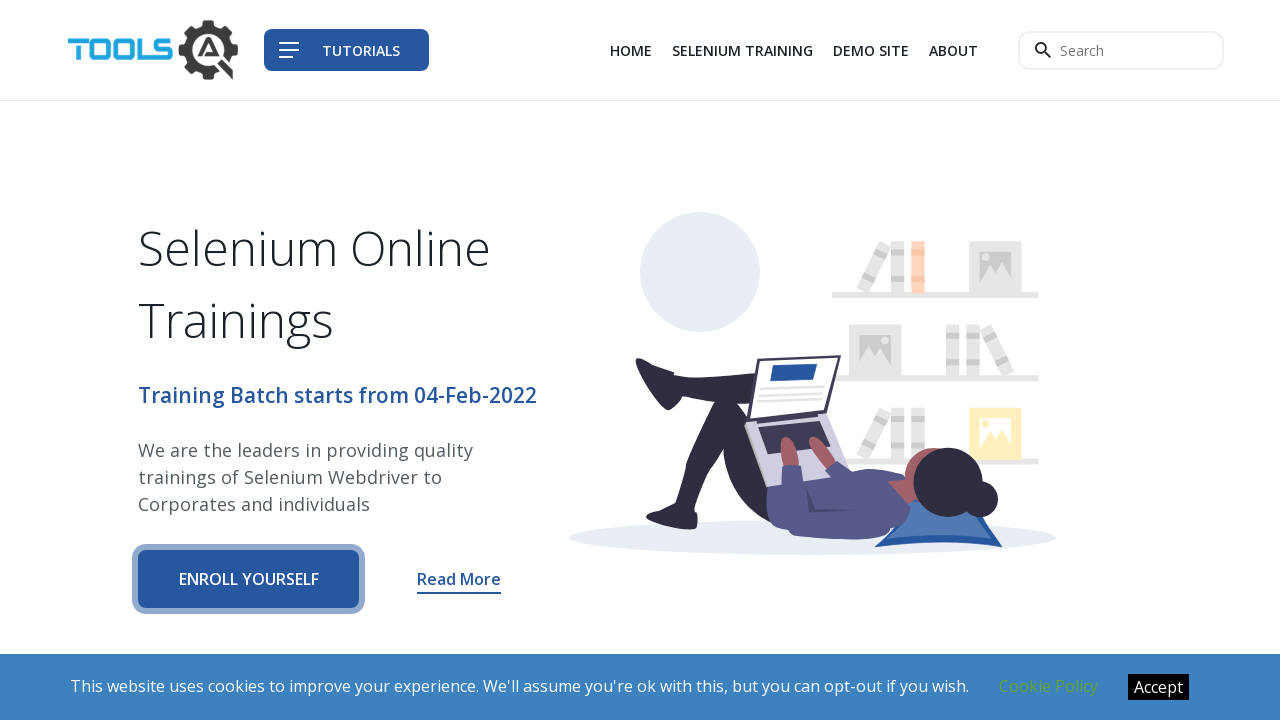

Retrieved page source (length: 67509)
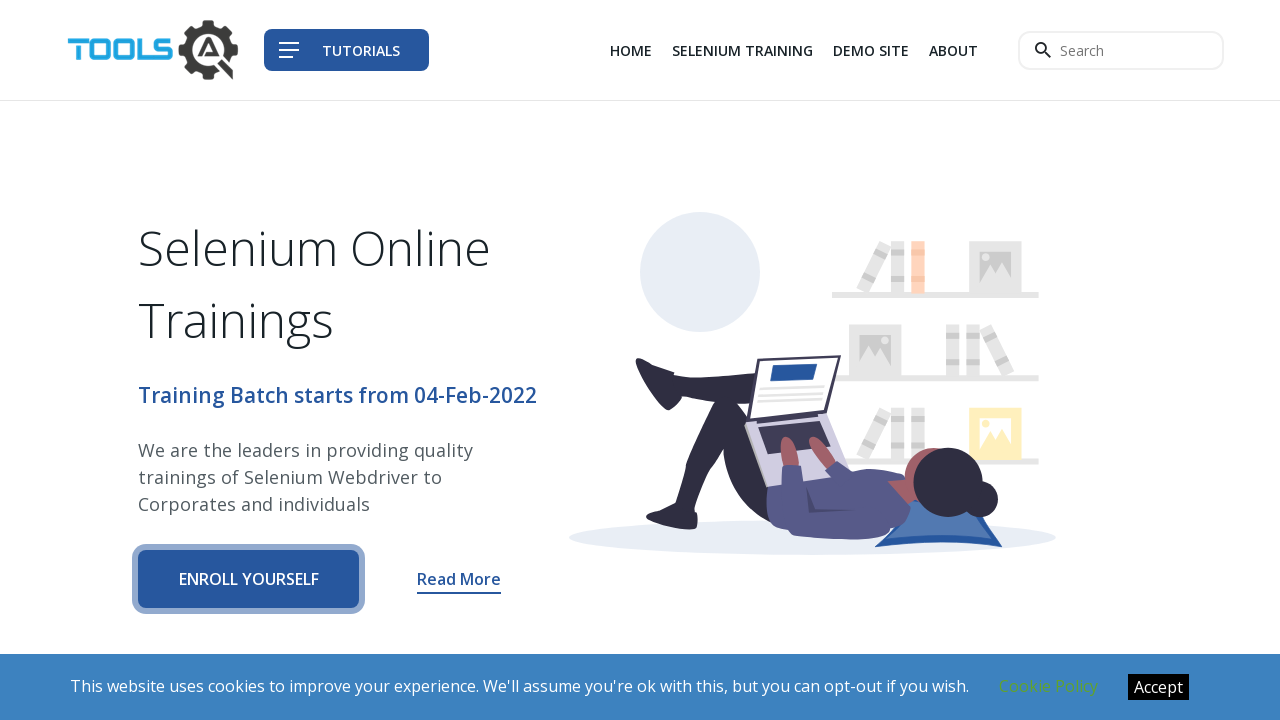

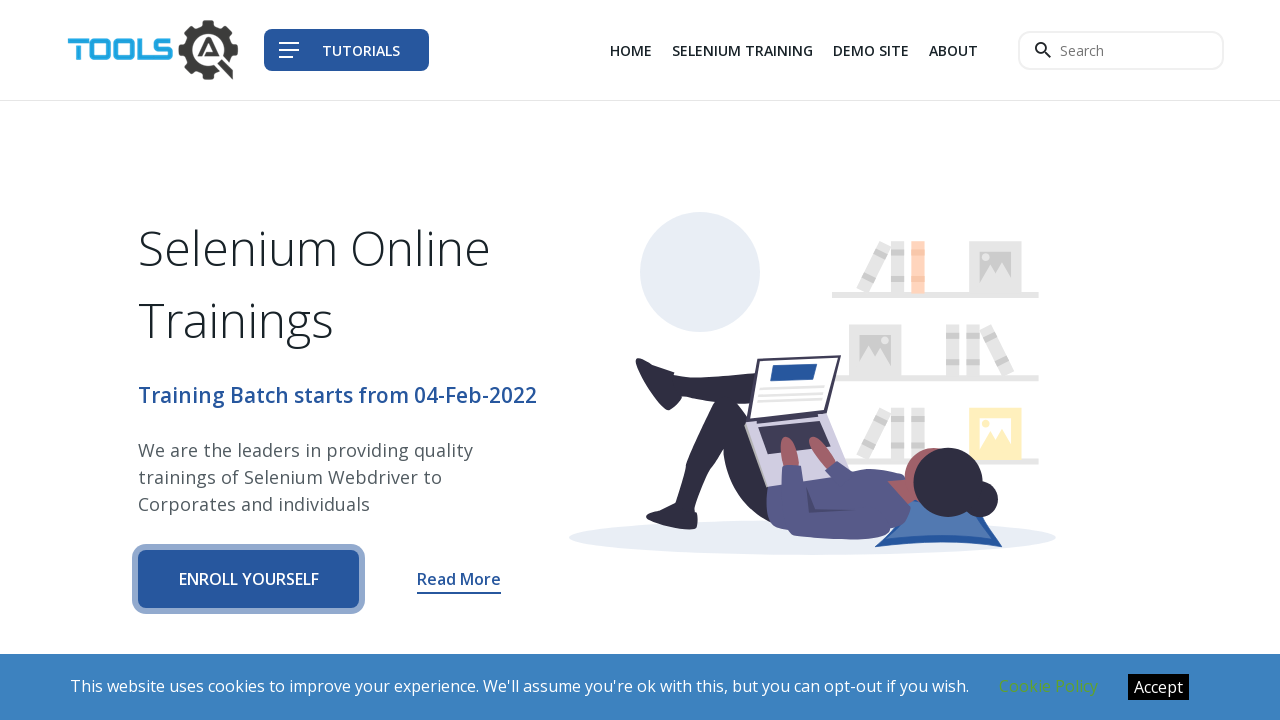